Navigates to the Browse Languages menu, clicks on the 'M' submenu, and verifies the MySQL language entry is present in the table

Starting URL: https://www.99-bottles-of-beer.net/

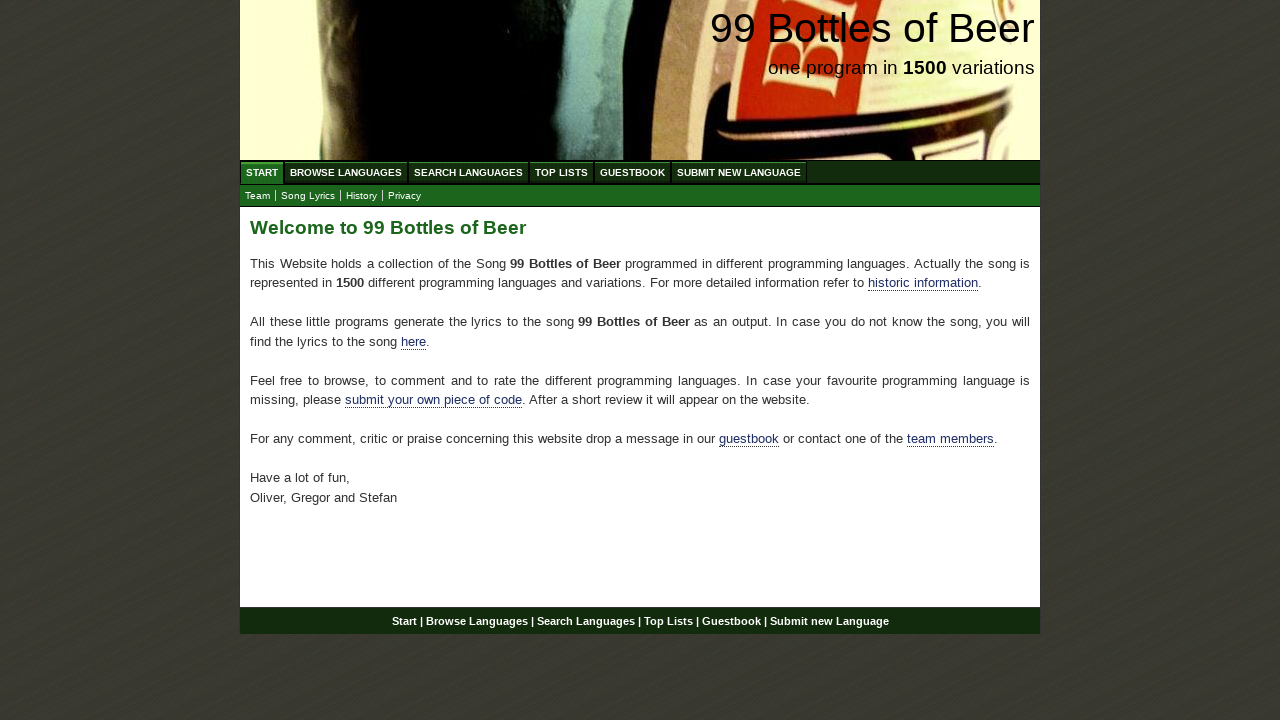

Clicked on Browse Languages menu item at (346, 172) on xpath=//div[@id='navigation']/ul[@id='menu']/li/a[@href='/abc.html']
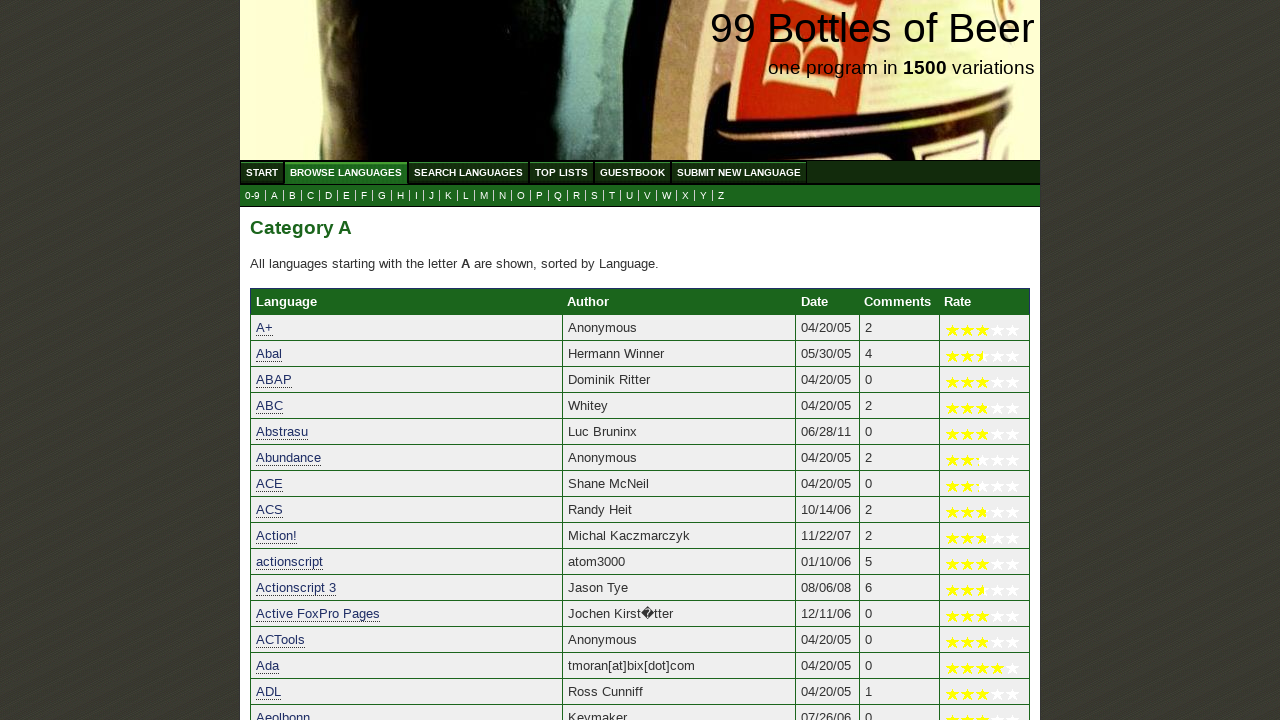

Clicked on 'M' submenu link at (484, 196) on xpath=//div[@id='navigation']/ul[@id='submenu']/li/a[@href='m.html']
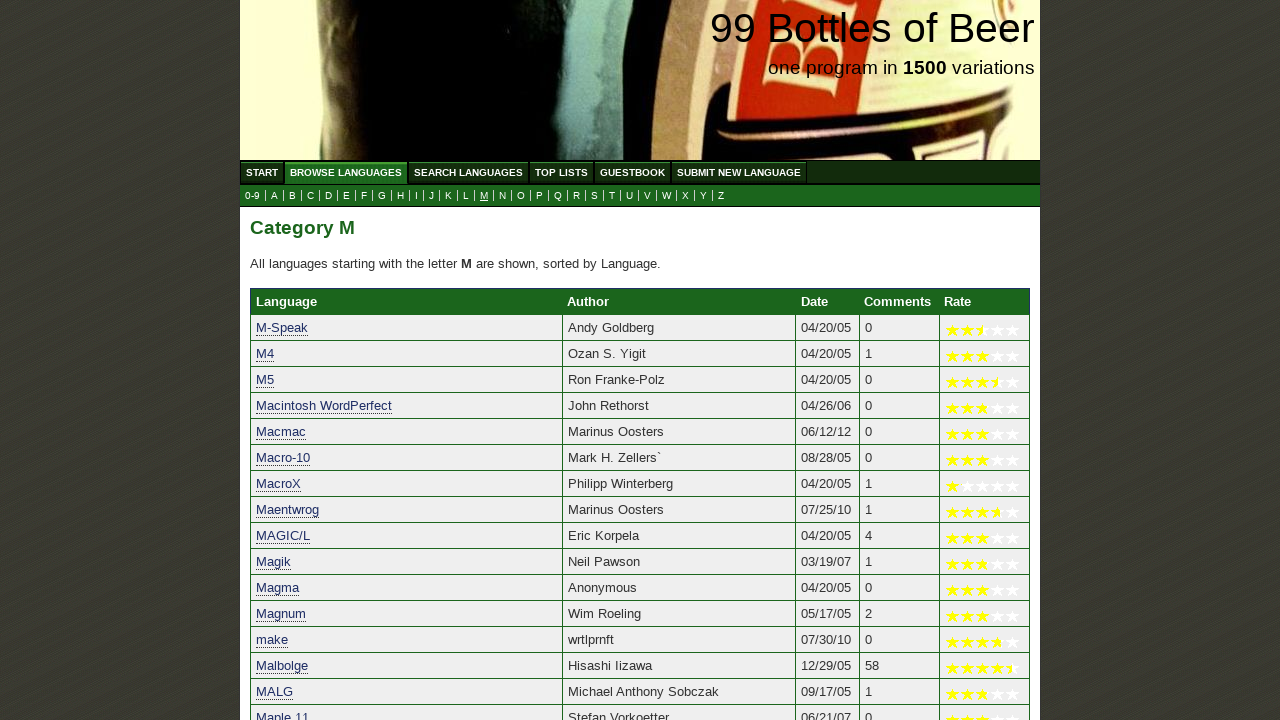

Verified MySQL language entry is present in the table
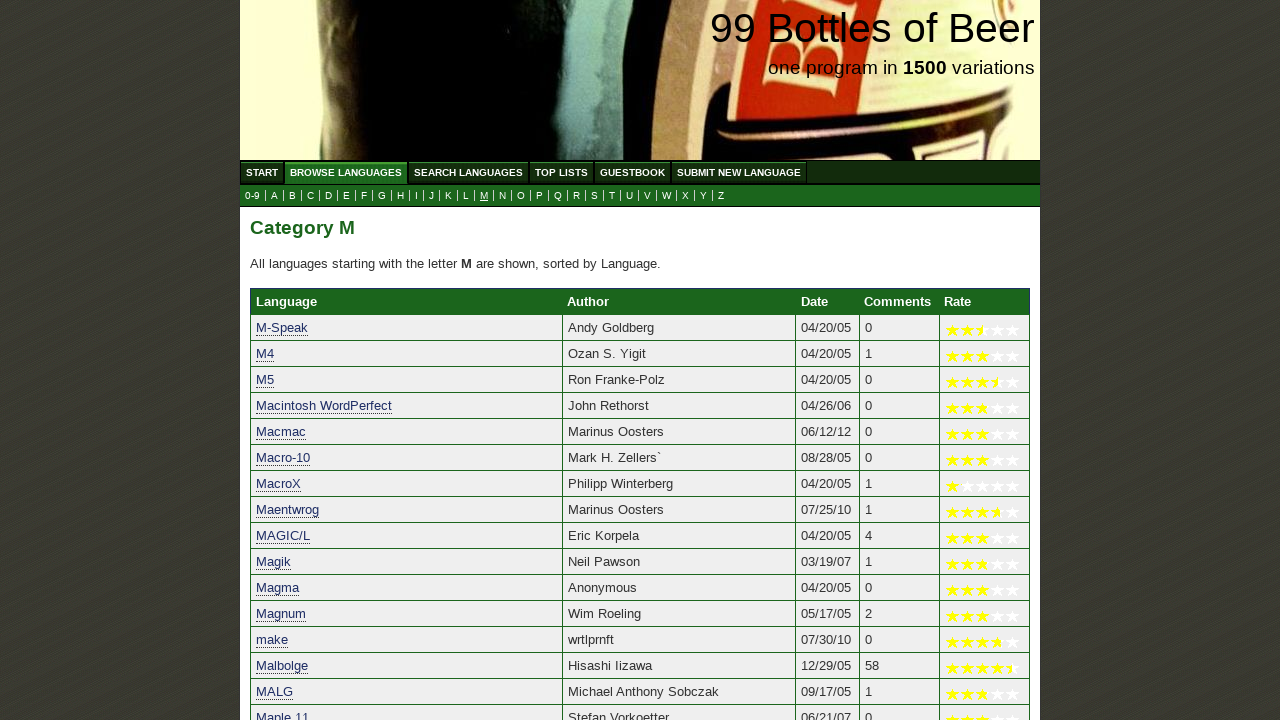

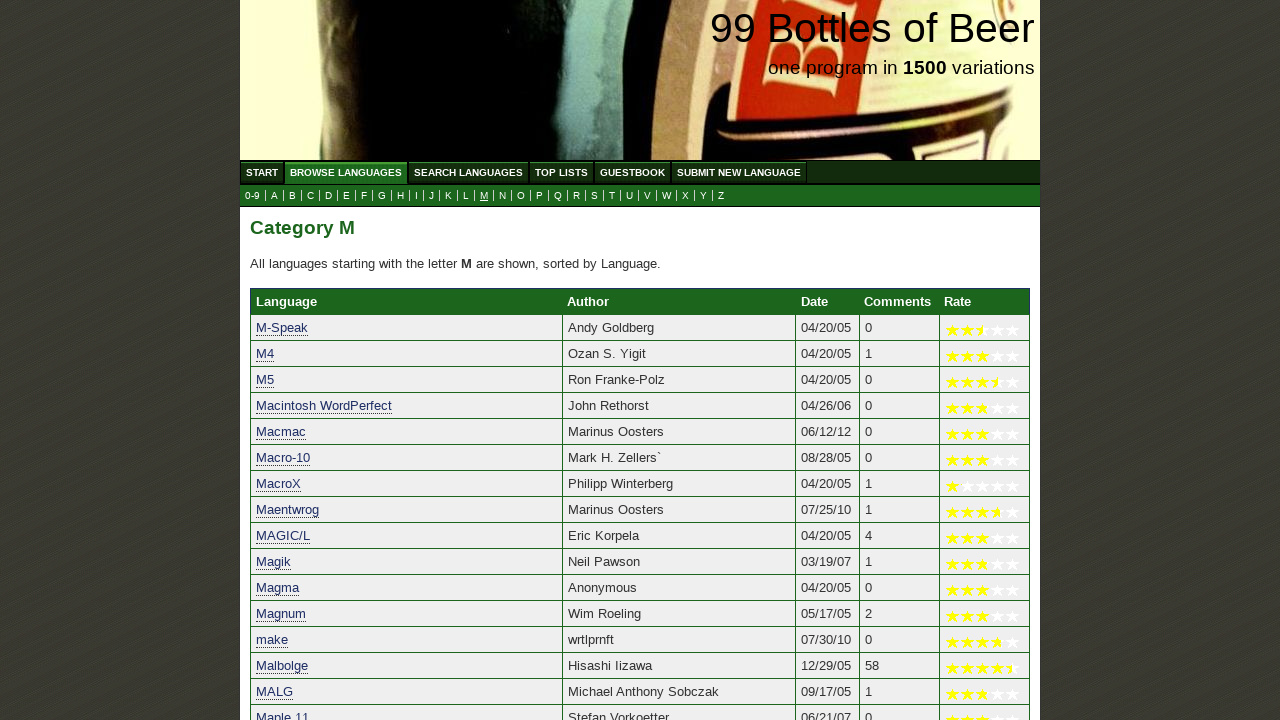